Tests navigation to the Send Mail & Packages page on USPS website by clicking the mail-ship link

Starting URL: https://www.usps.com/

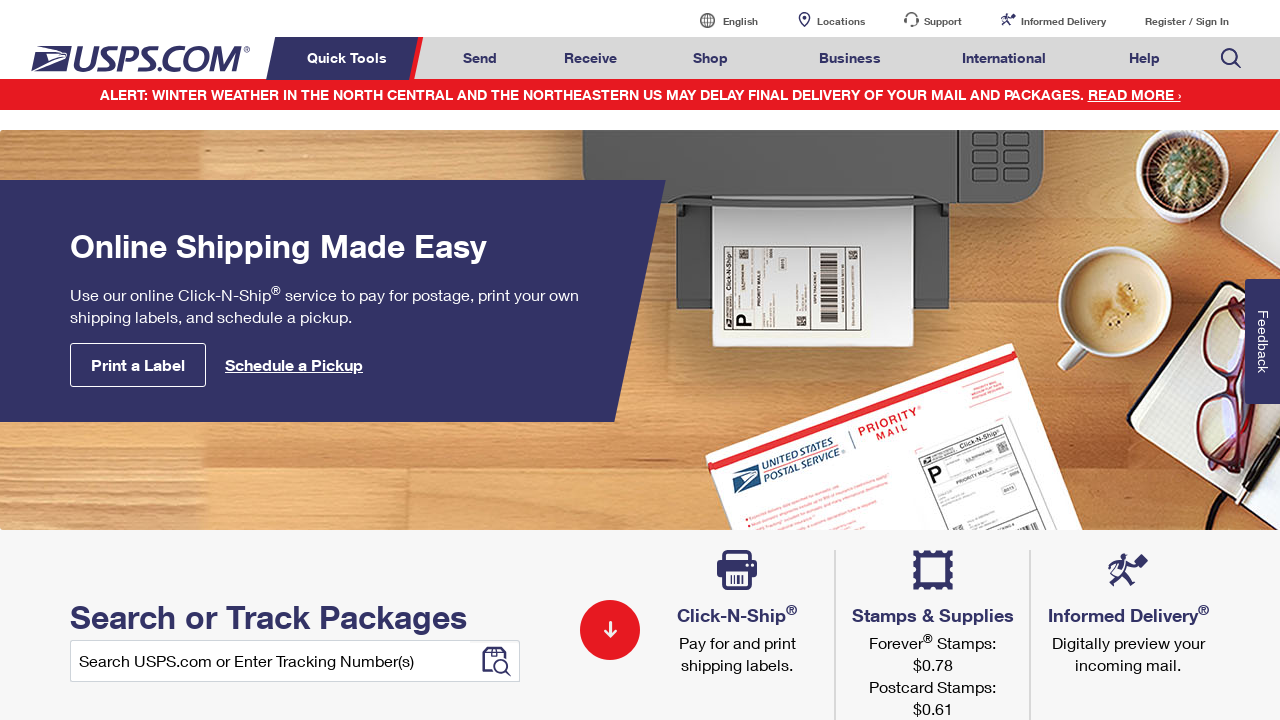

Clicked the mail-ship link to navigate to Send Mail & Packages page at (480, 58) on a#mail-ship-width
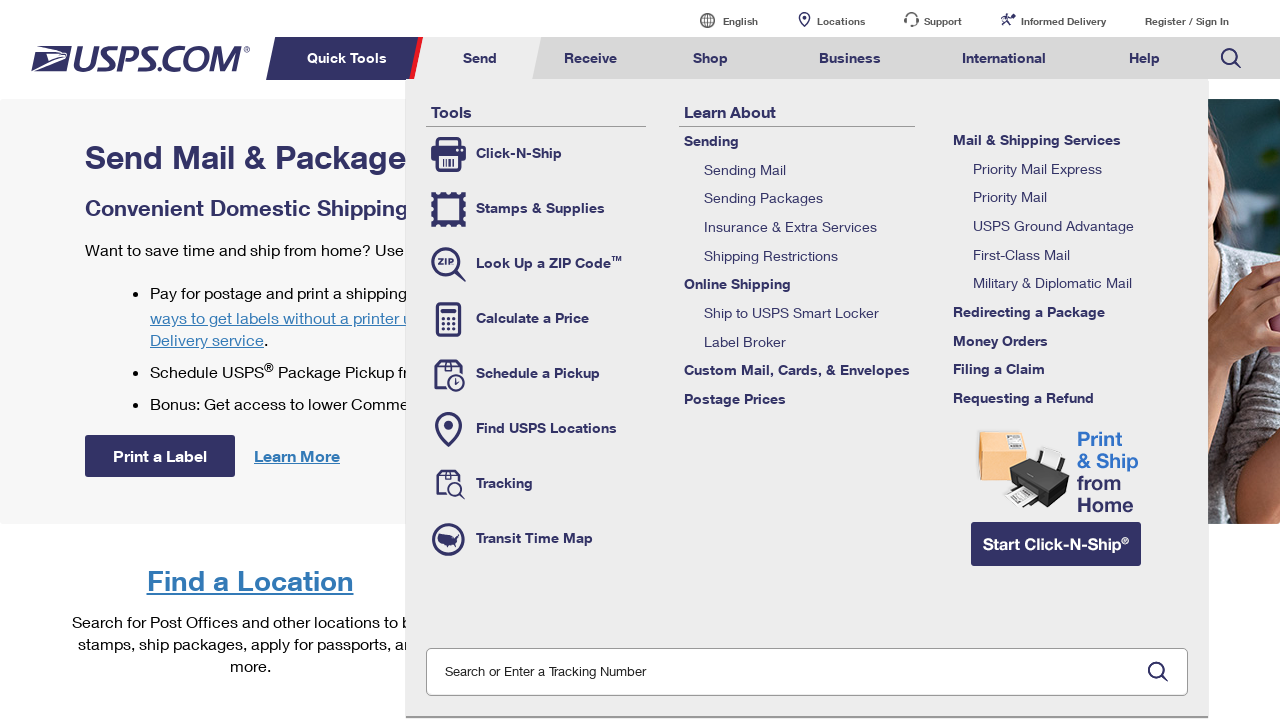

Verified navigation to Send Mail & Packages page by checking page title
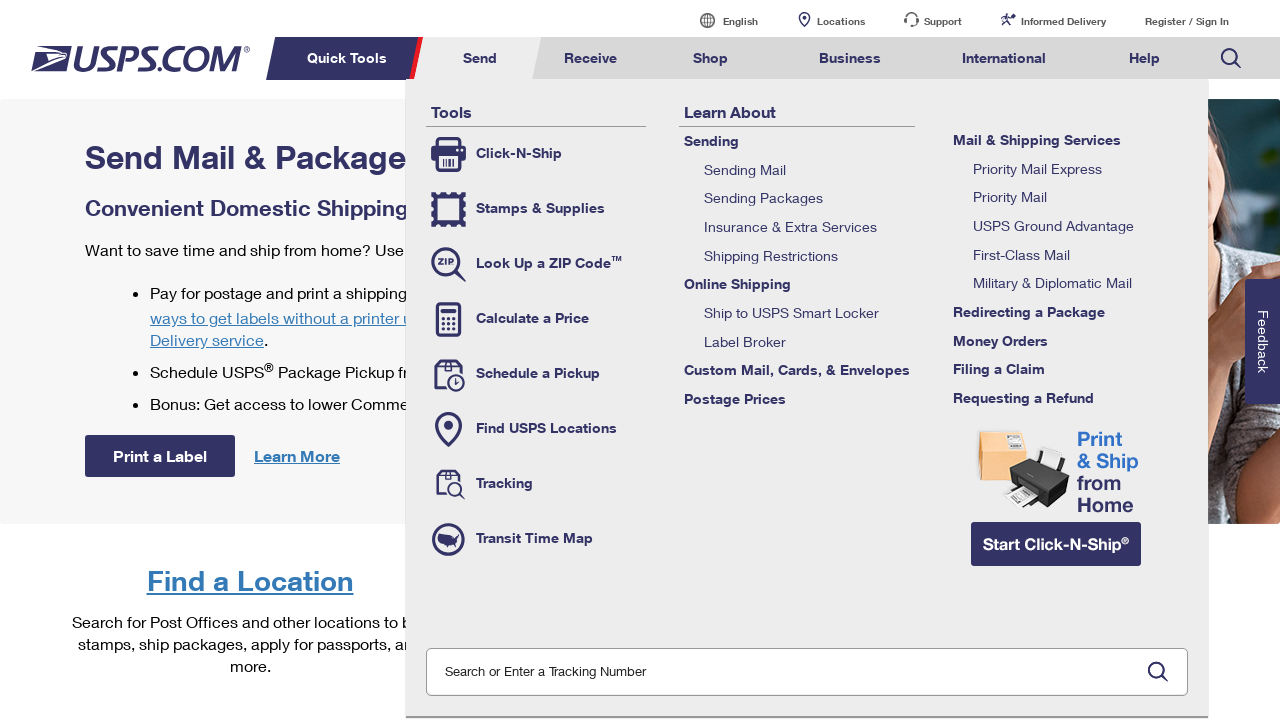

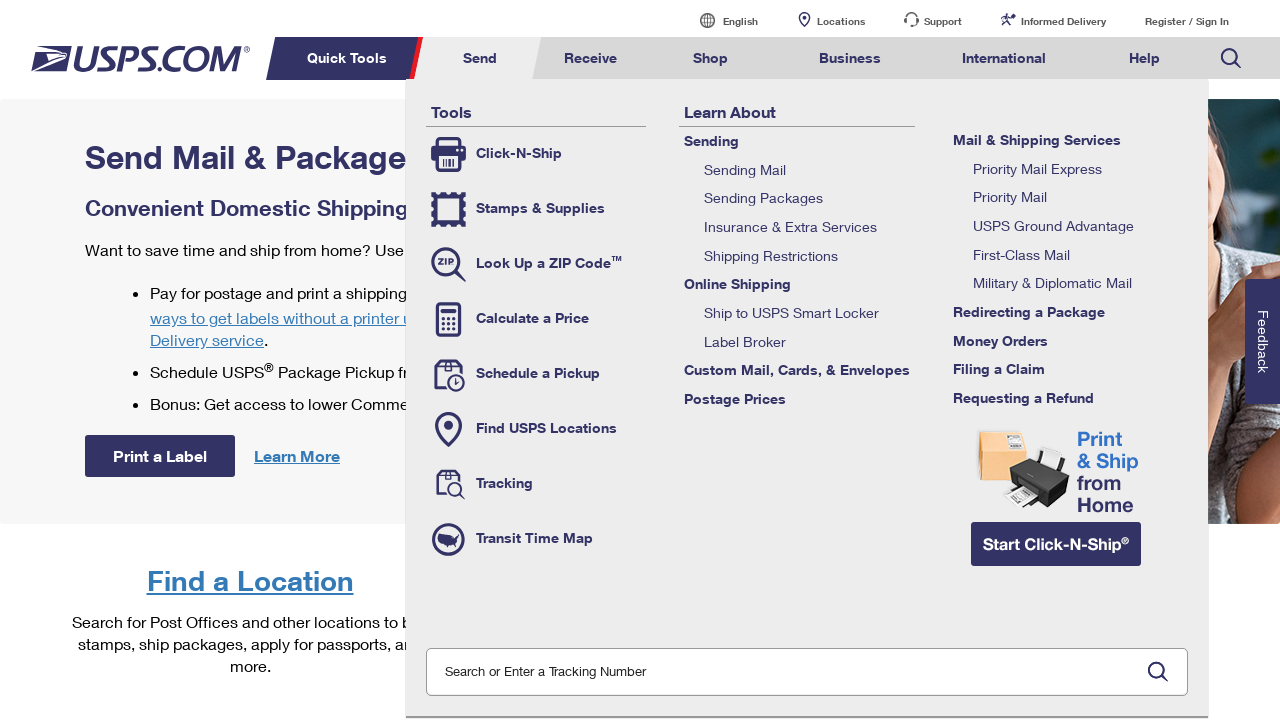